Tests form submission by first clicking a link with a specific calculated number as text, then filling out a form with personal information (first name, last name, city, country) and submitting it.

Starting URL: http://suninjuly.github.io/find_link_text

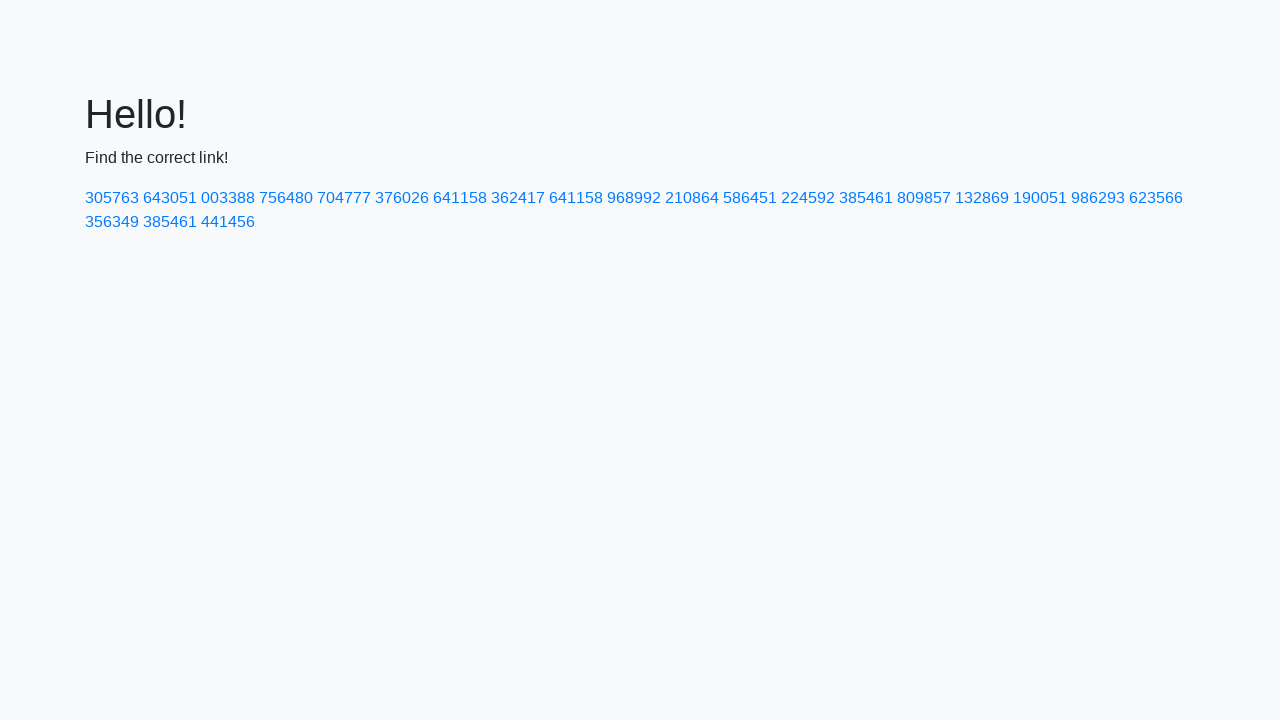

Clicked link with calculated text '224592' at (808, 198) on a:text('224592')
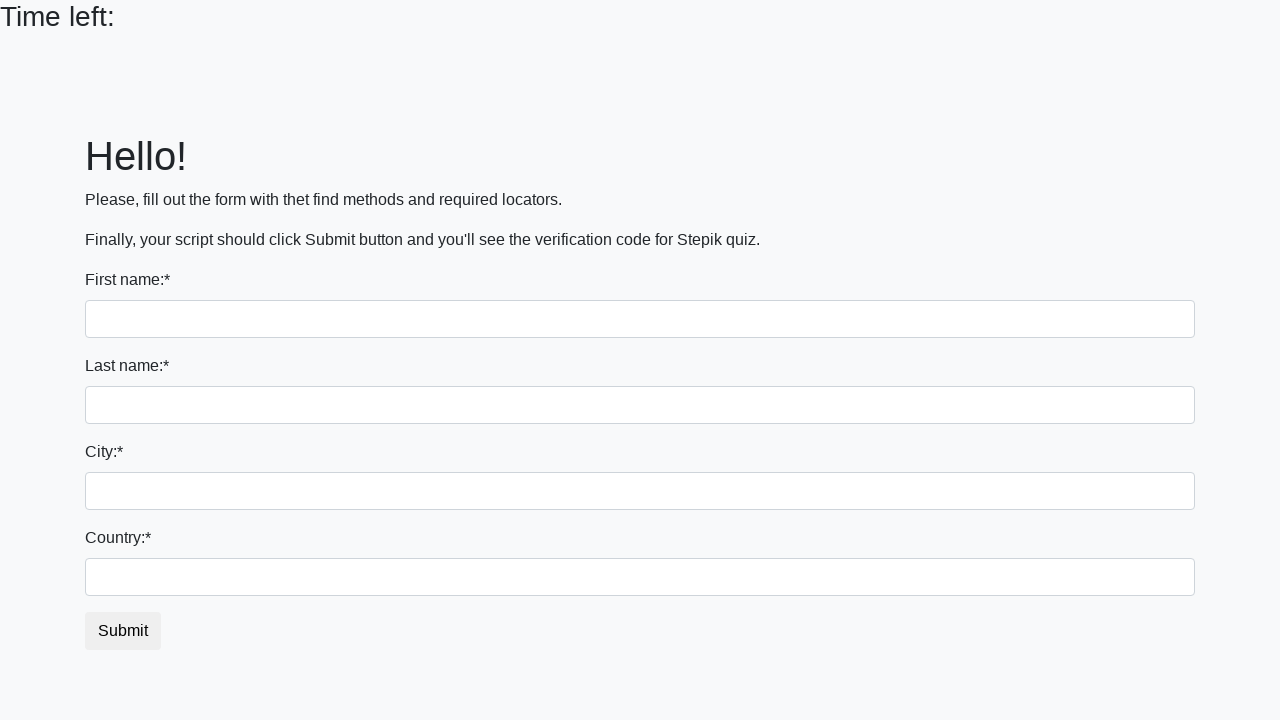

Filled first name field with 'Ivan' on input[name='first_name']
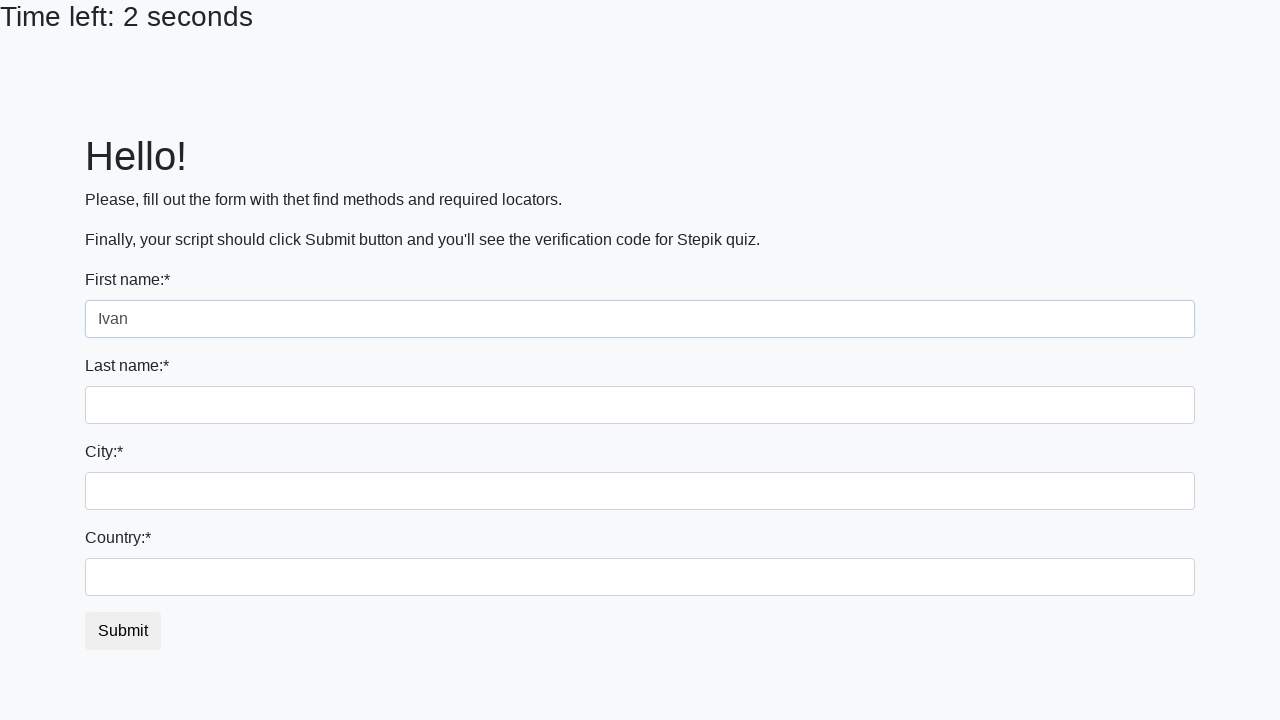

Filled last name field with 'Petrov' on input[name='last_name']
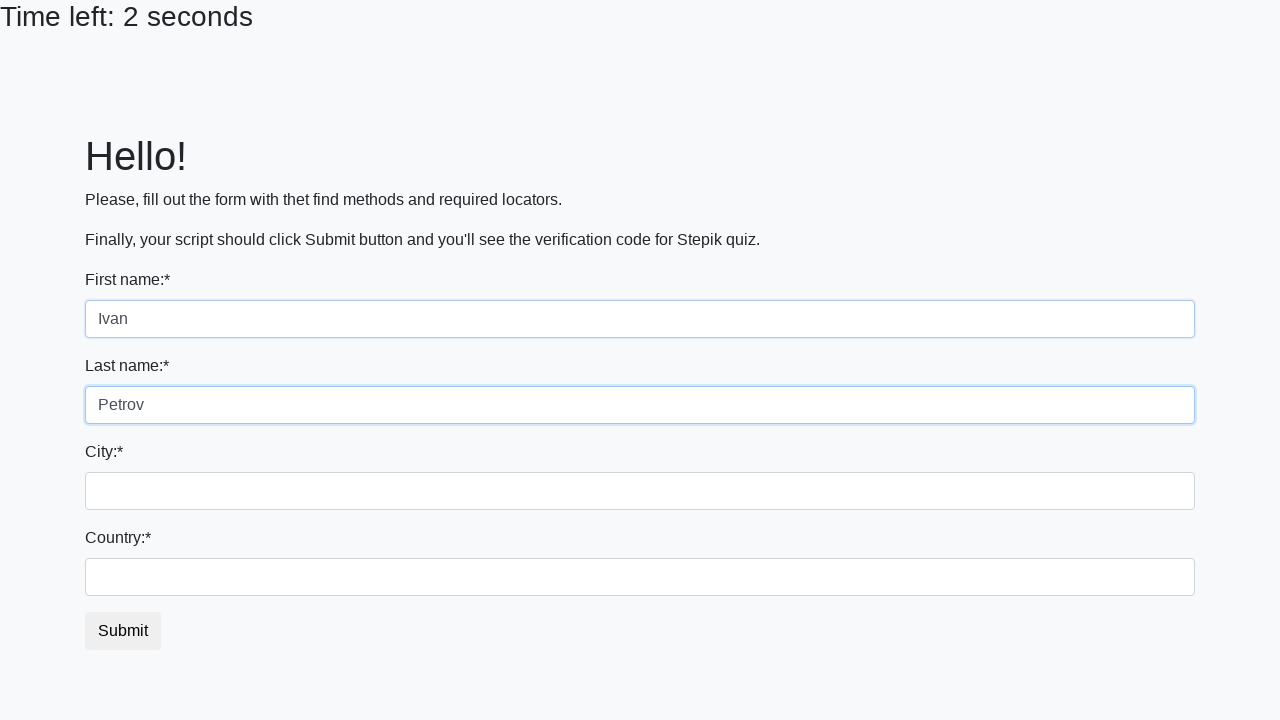

Filled city field with 'Smolensk' on .city
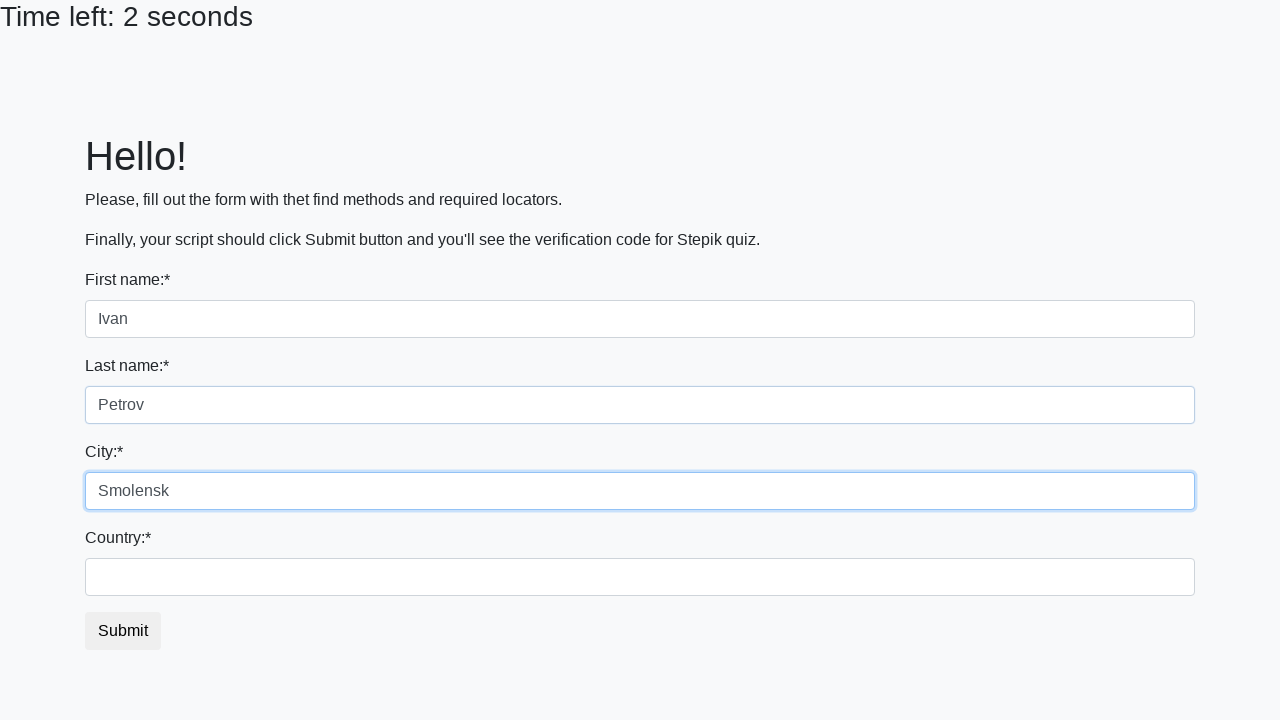

Filled country field with 'Russia' on #country
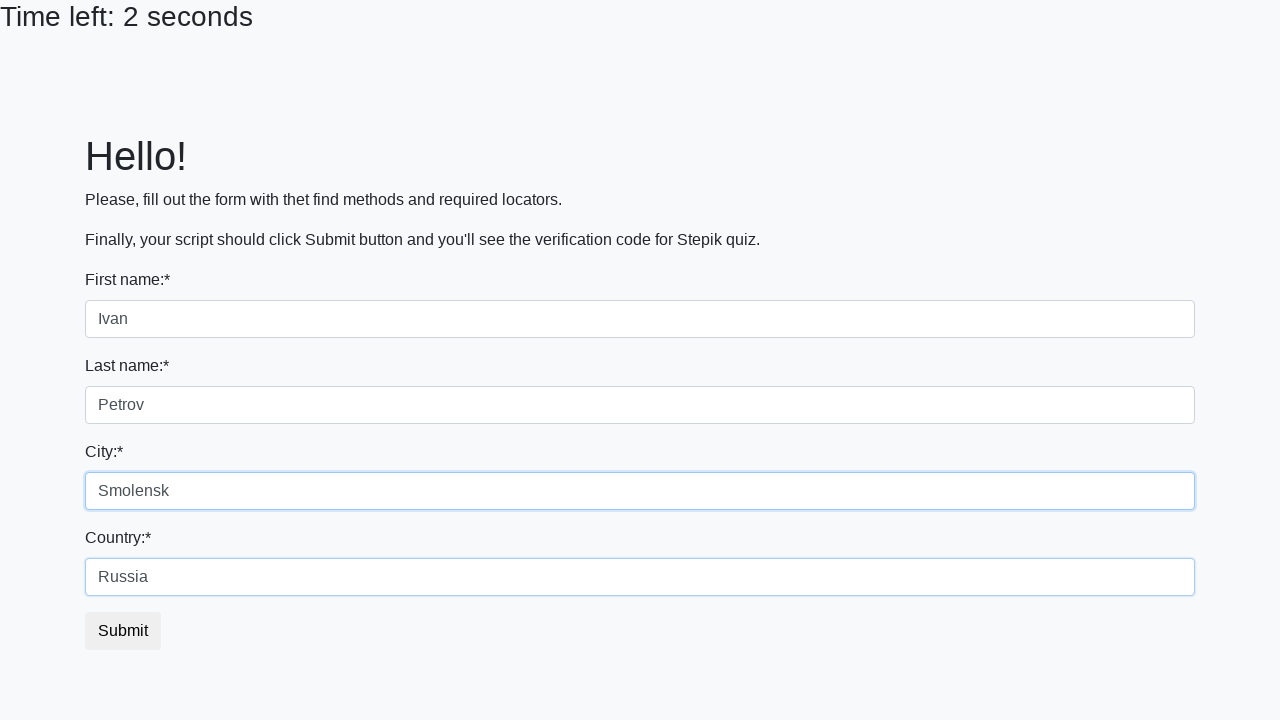

Clicked submit button to submit form at (123, 631) on button.btn
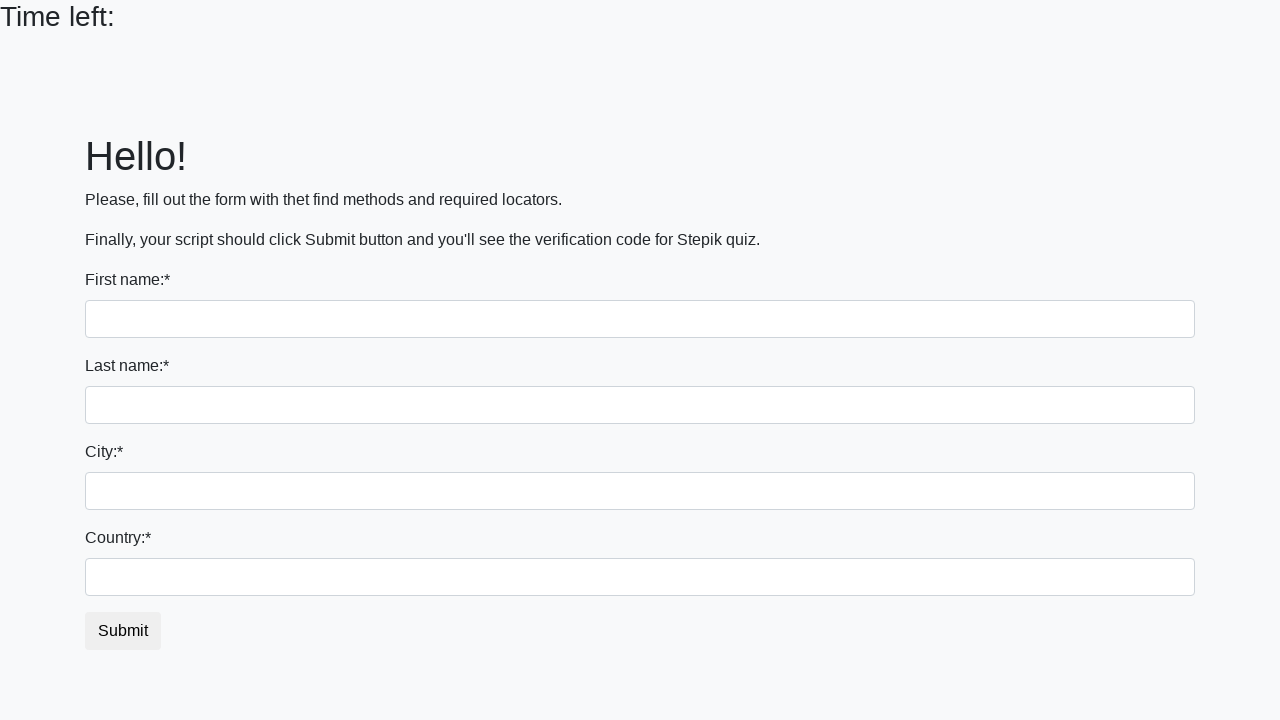

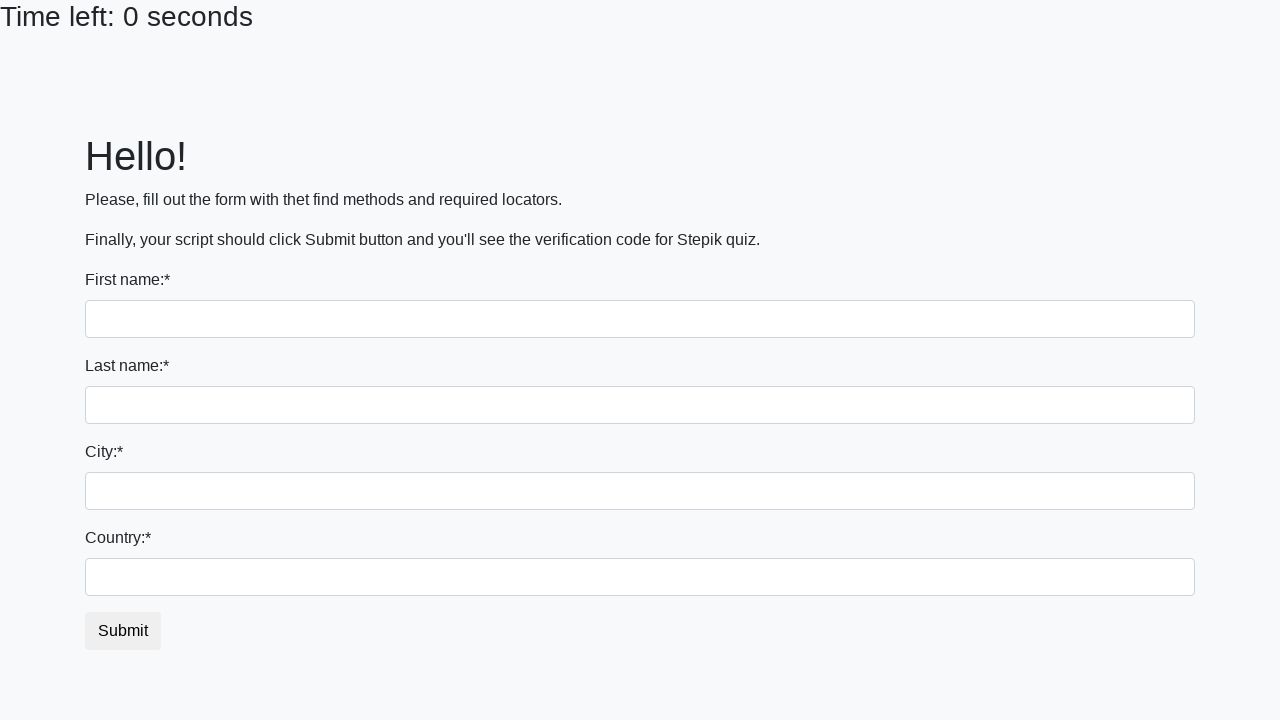